Tests a math challenge form by reading a value from the page, calculating a logarithmic result, filling in the answer, checking required checkboxes, and submitting the form.

Starting URL: https://suninjuly.github.io/math.html

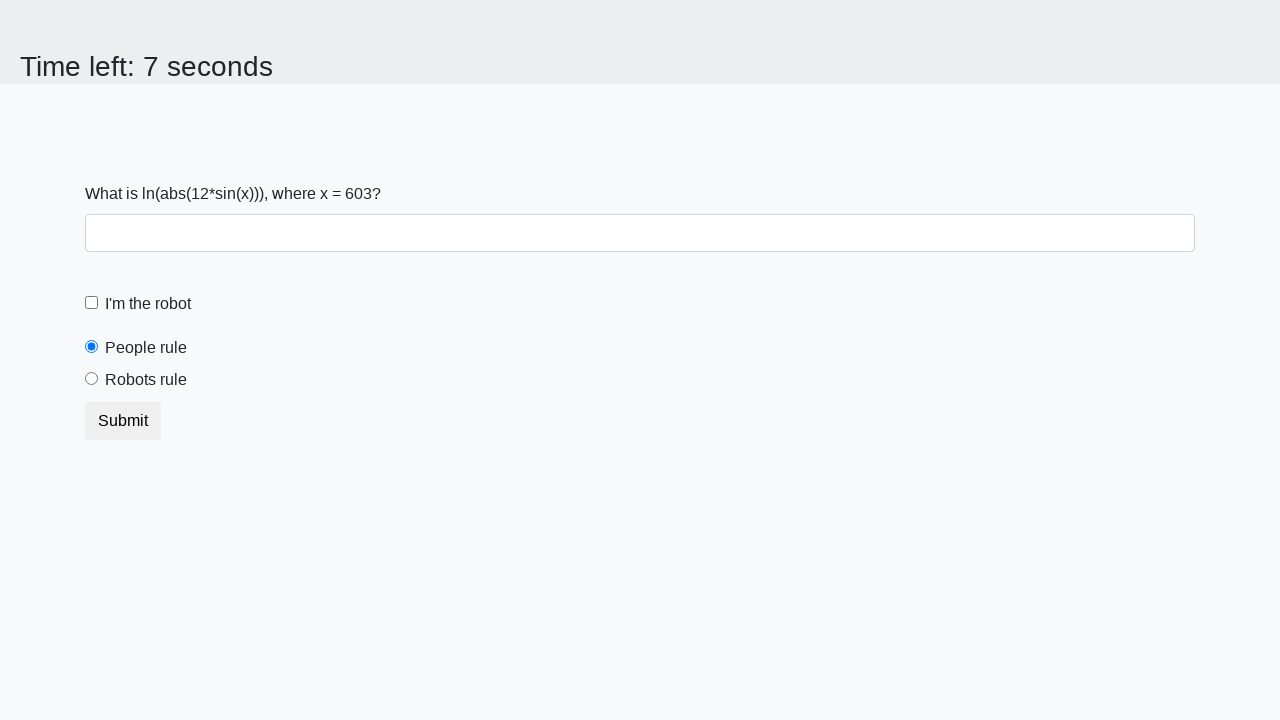

Located and read the x value from the page
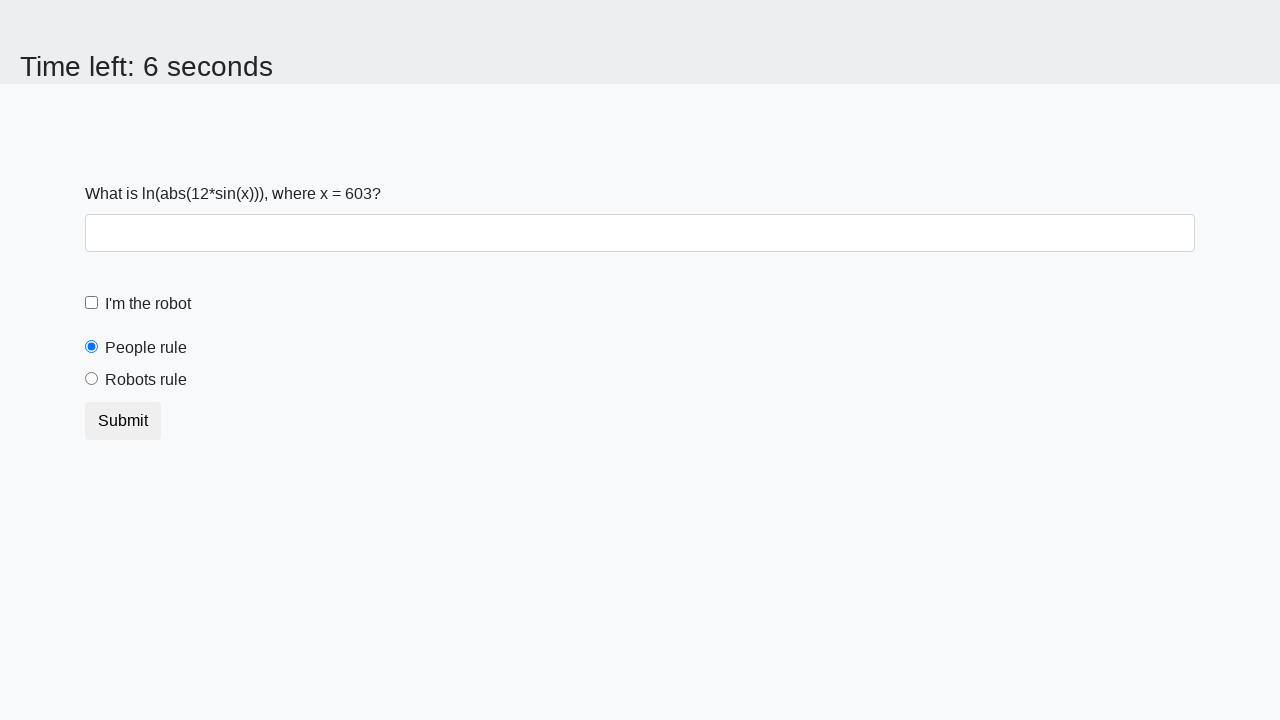

Calculated logarithmic result: log(|12*sin(603)|) = 0.7960060357333028
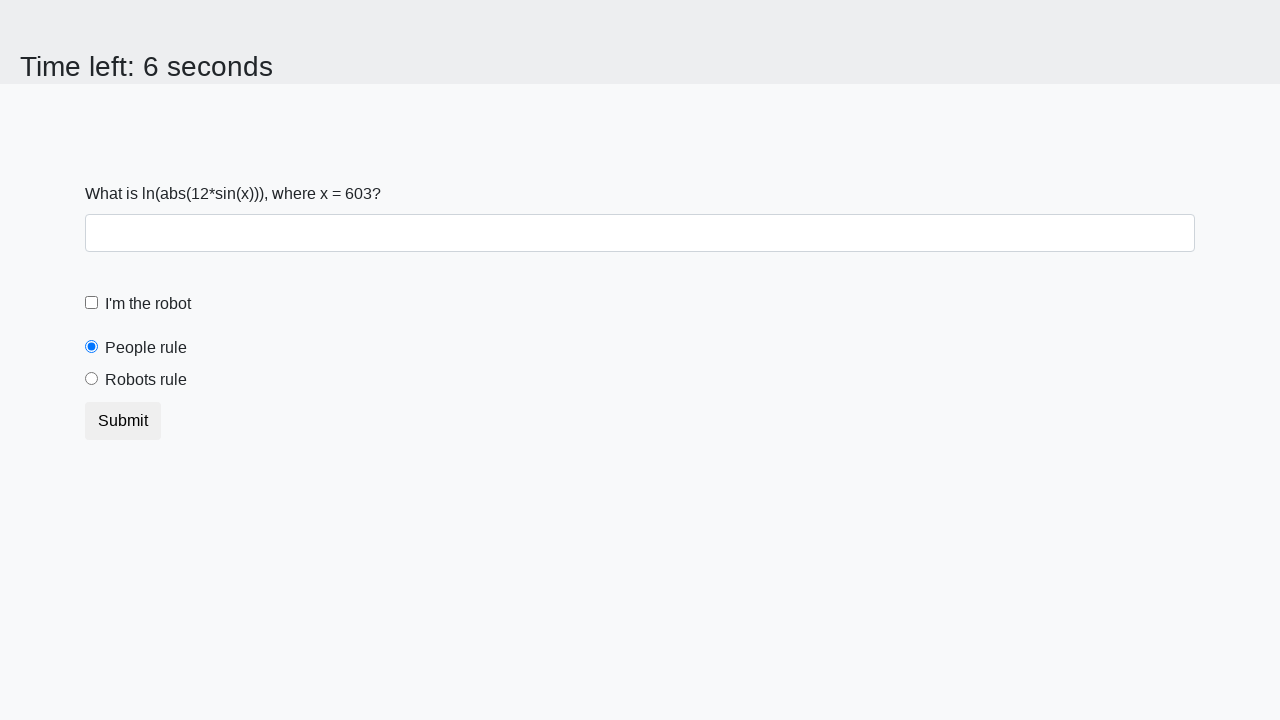

Filled answer field with calculated value: 0.7960060357333028 on #answer
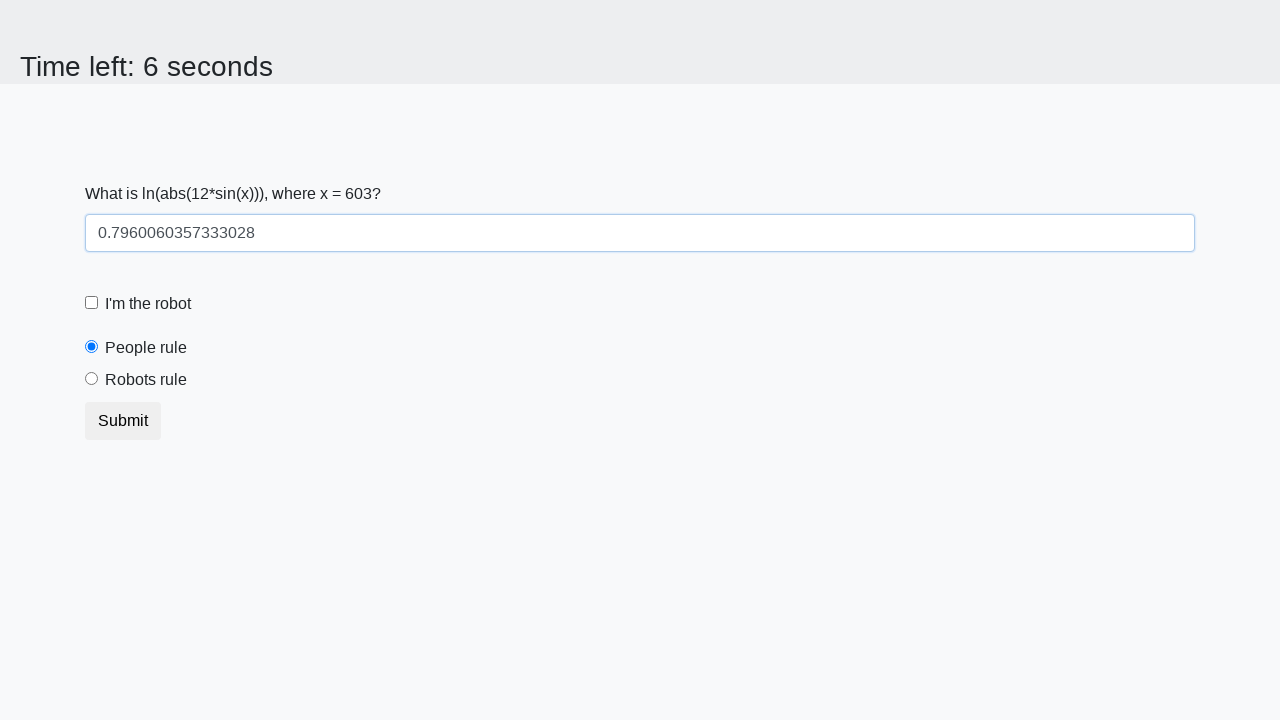

Checked the robot checkbox at (92, 303) on #robotCheckbox
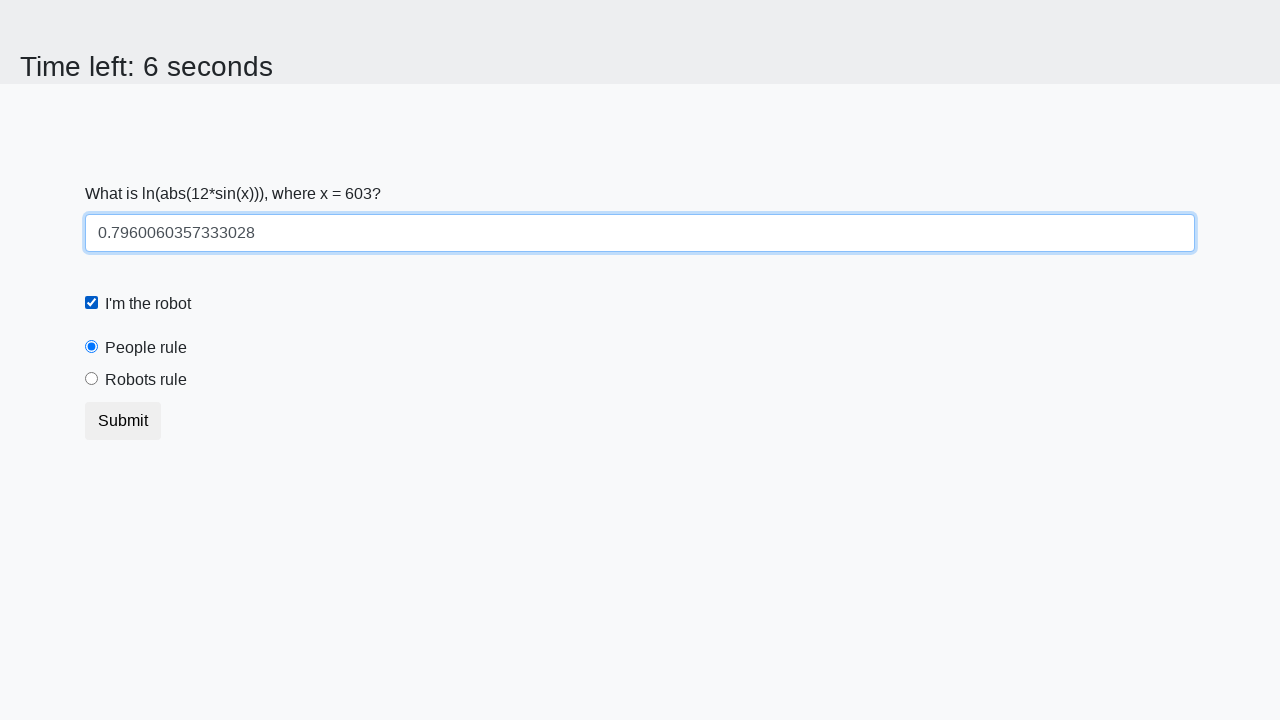

Checked the robots rule checkbox at (92, 379) on #robotsrule
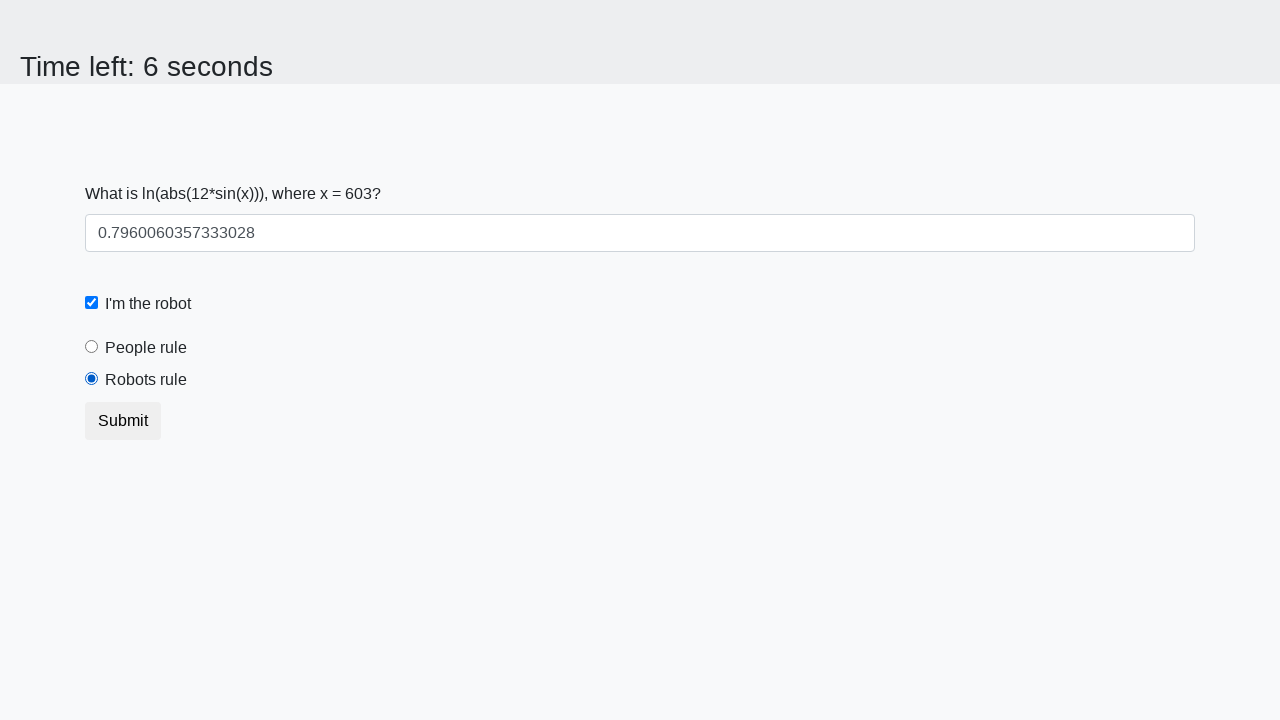

Clicked the submit button to submit the form at (123, 421) on button
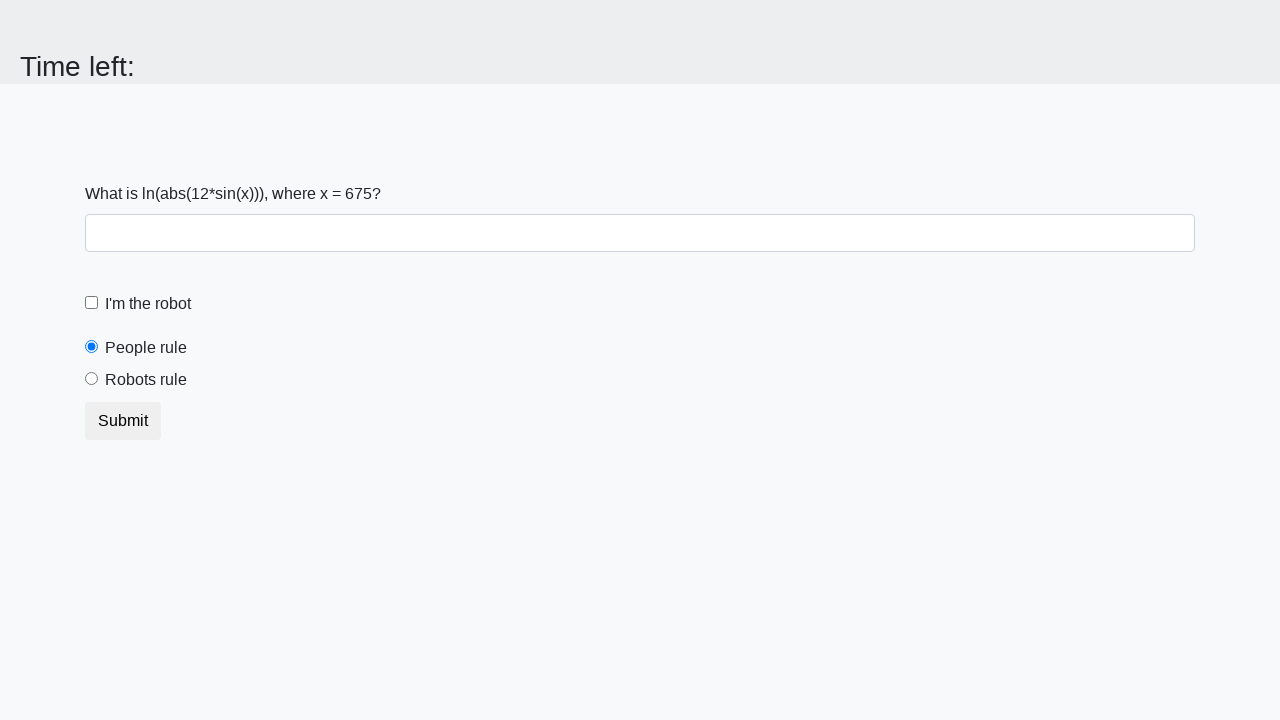

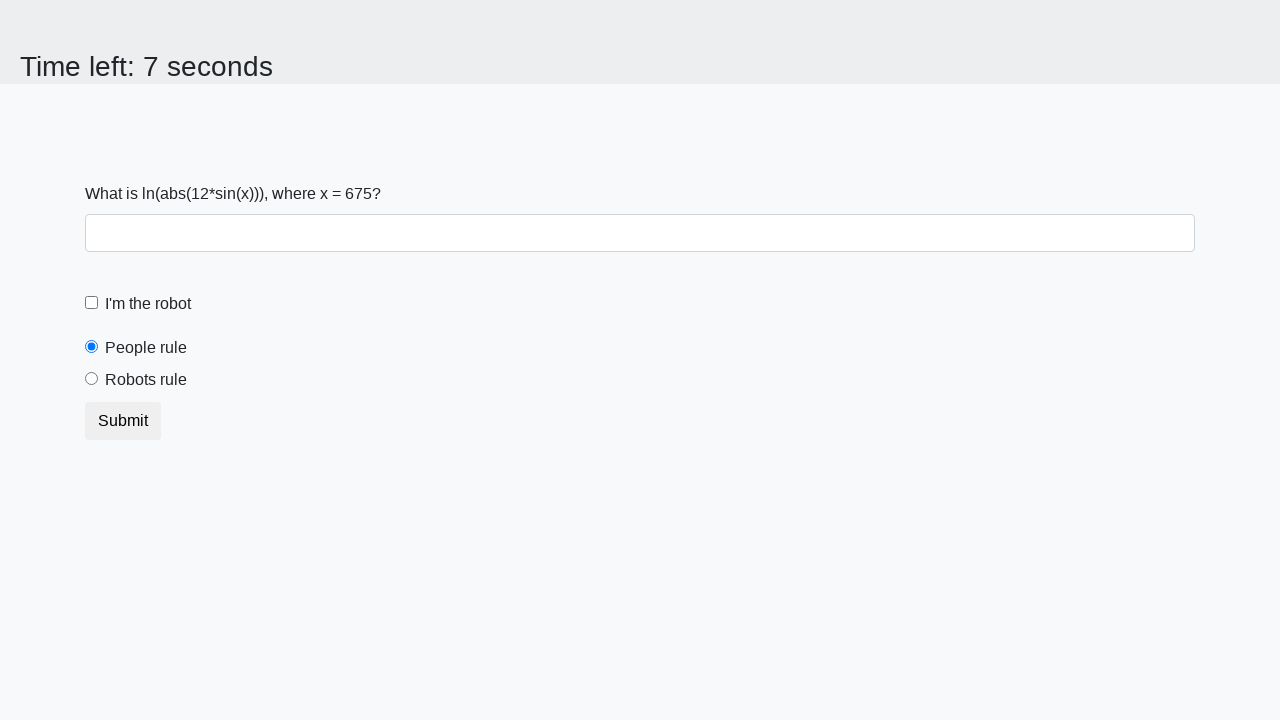